Tests navigation by clicking the "Get started" link and verifying the URL changes to the intro page

Starting URL: https://playwright.dev/

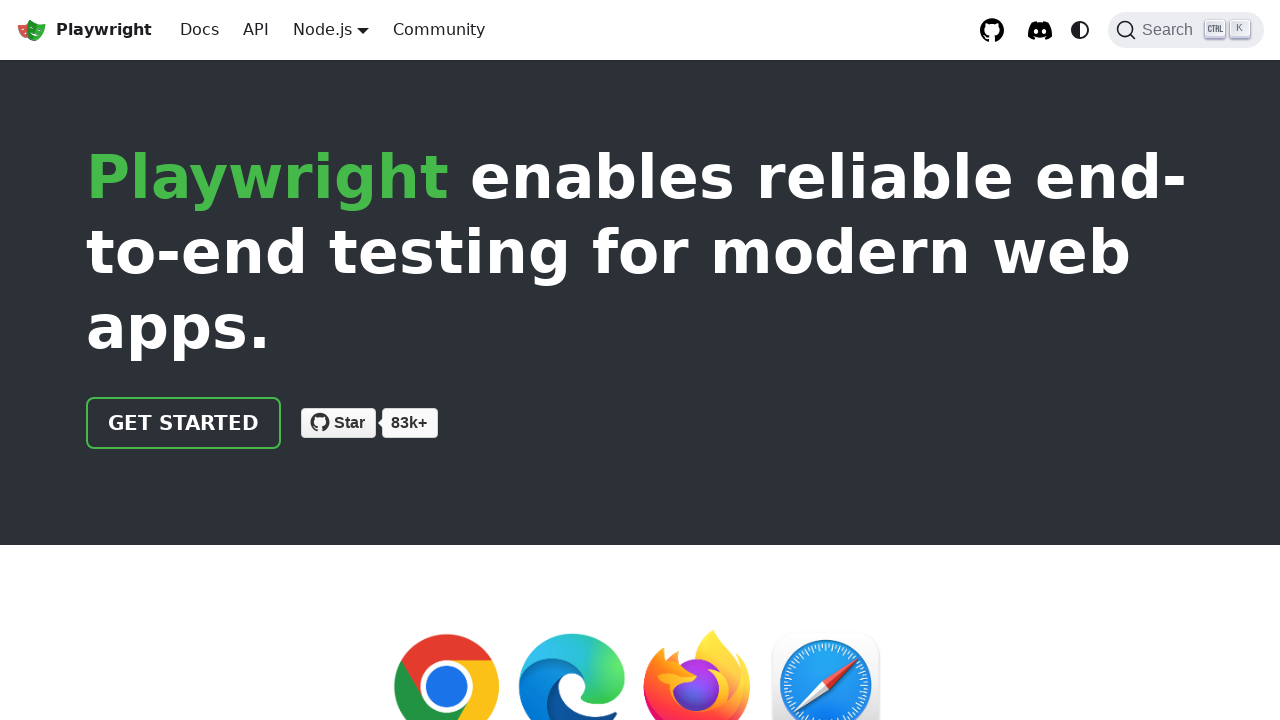

Clicked the 'Get started' link at (184, 423) on internal:role=link[name="Get started"i]
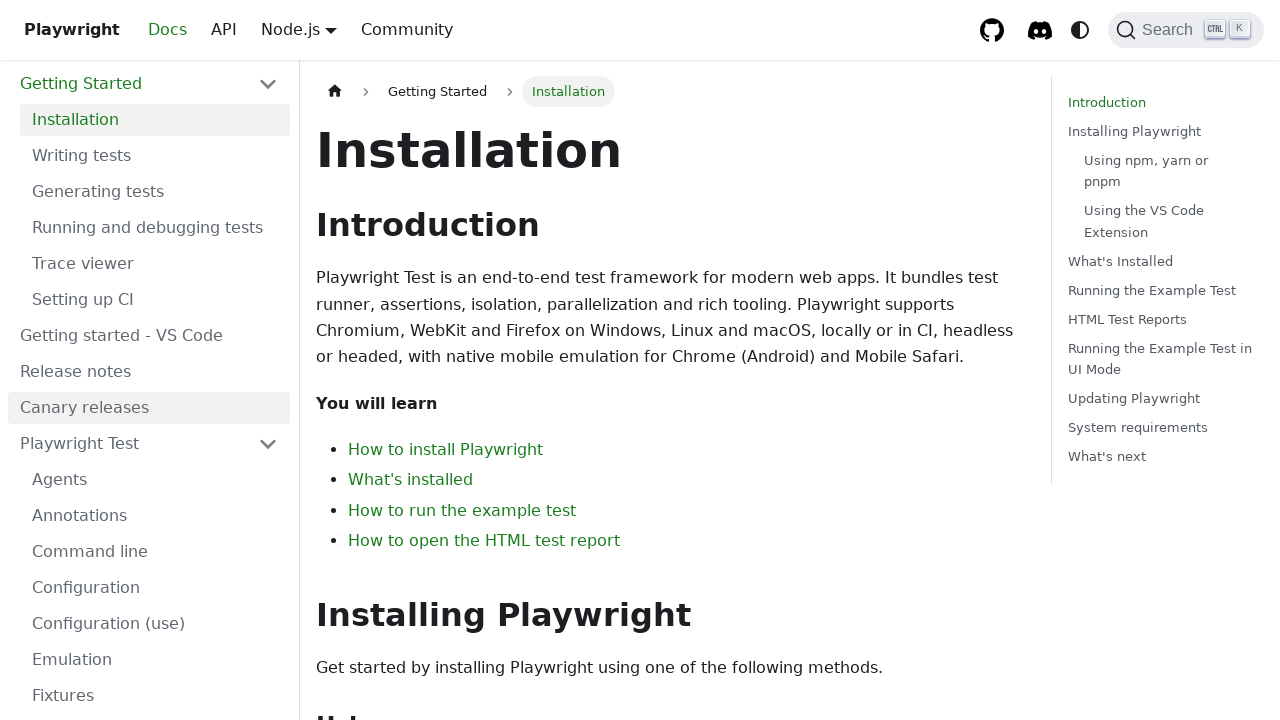

Verified navigation to intro page - URL contains '/intro'
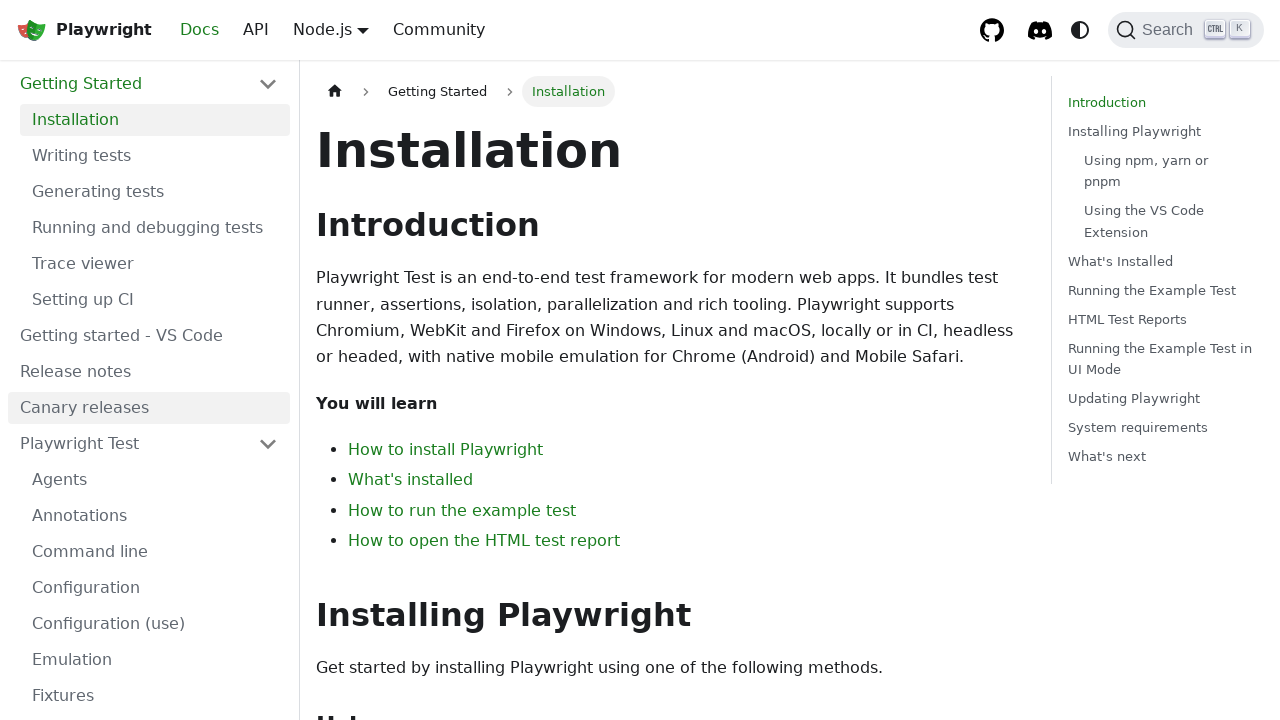

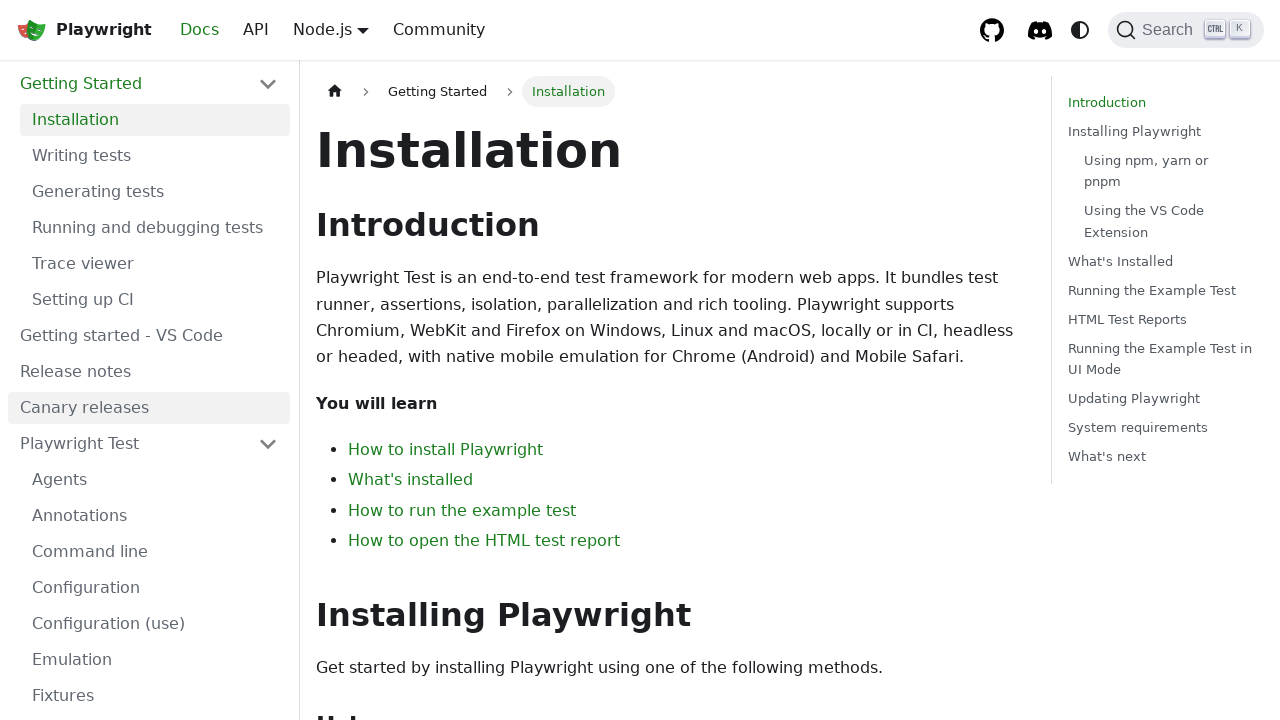